Tests adding todo items by filling the input field and pressing Enter, verifying items appear in the list

Starting URL: https://demo.playwright.dev/todomvc

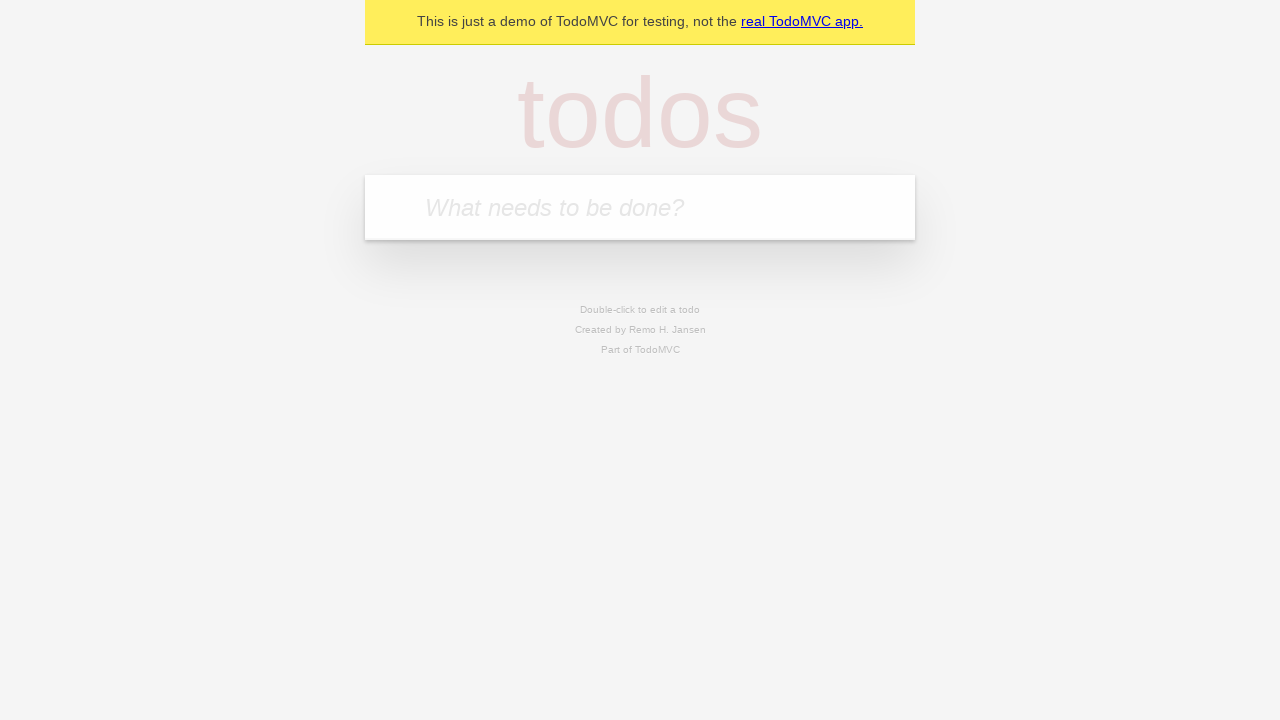

Located the todo input field
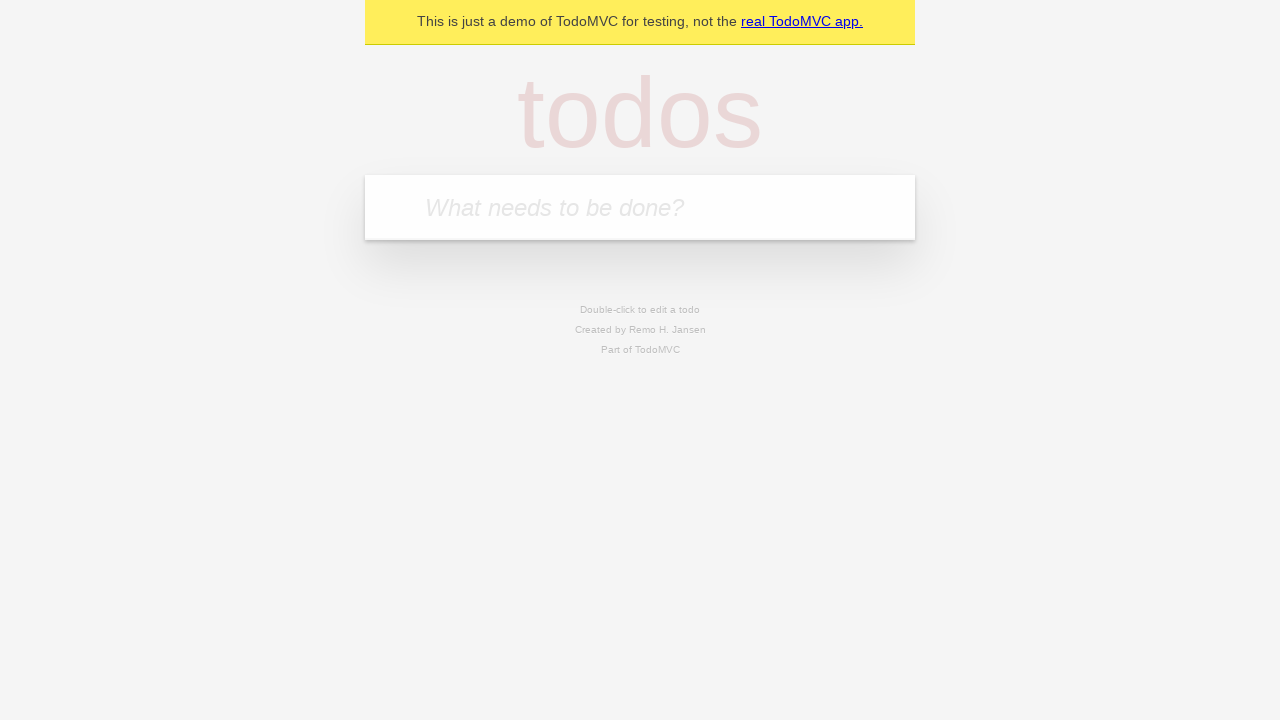

Filled input field with 'buy some cheese' on internal:attr=[placeholder="What needs to be done?"i]
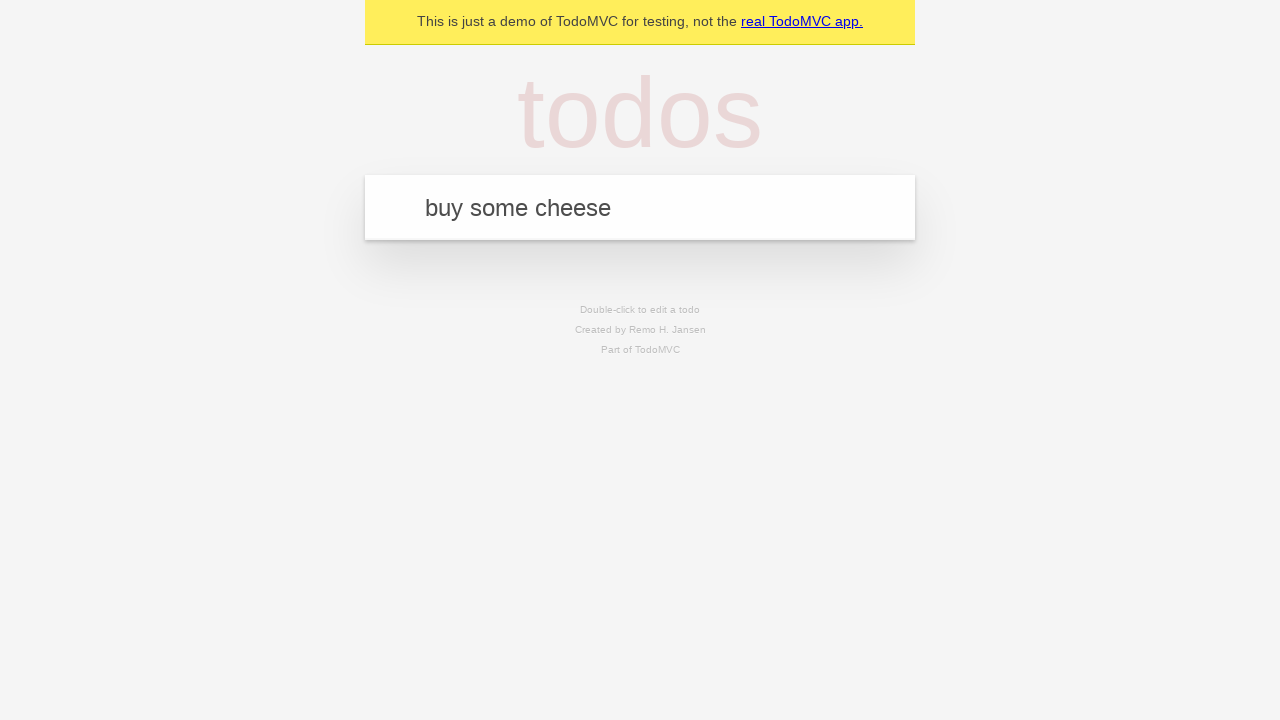

Pressed Enter to add first todo item on internal:attr=[placeholder="What needs to be done?"i]
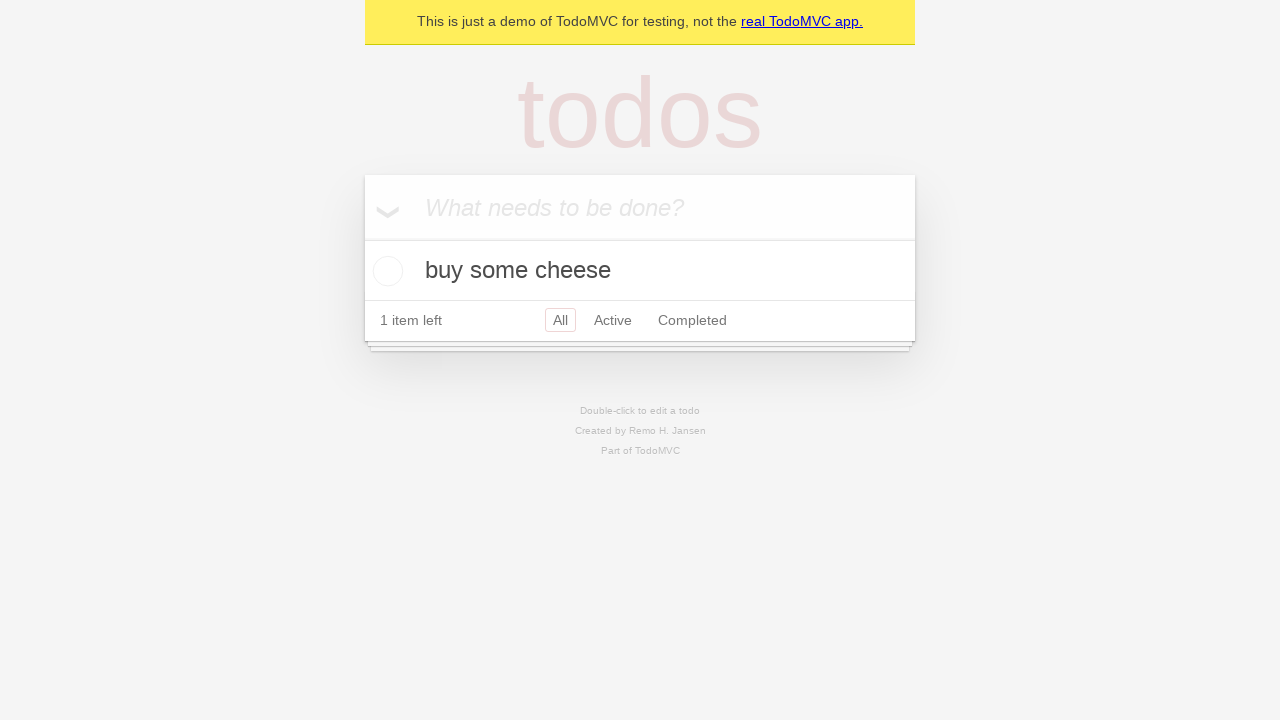

Verified first todo item appeared in the list
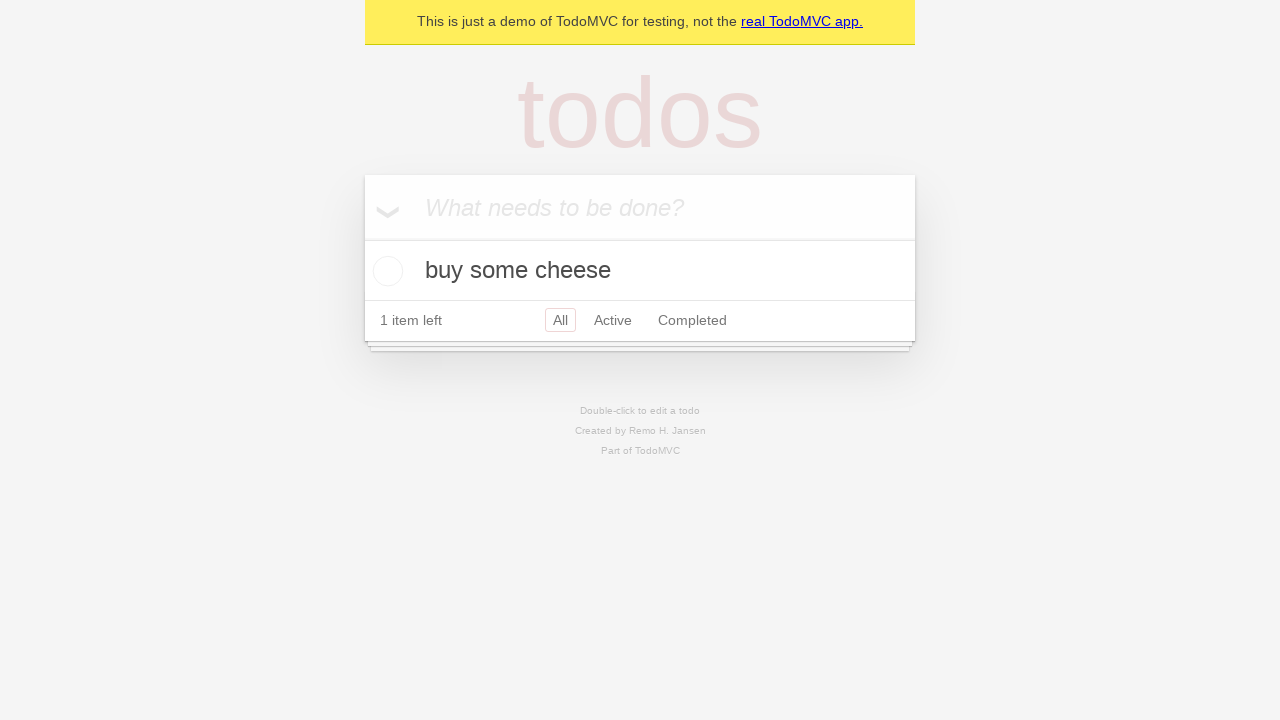

Filled input field with 'feed the cat' on internal:attr=[placeholder="What needs to be done?"i]
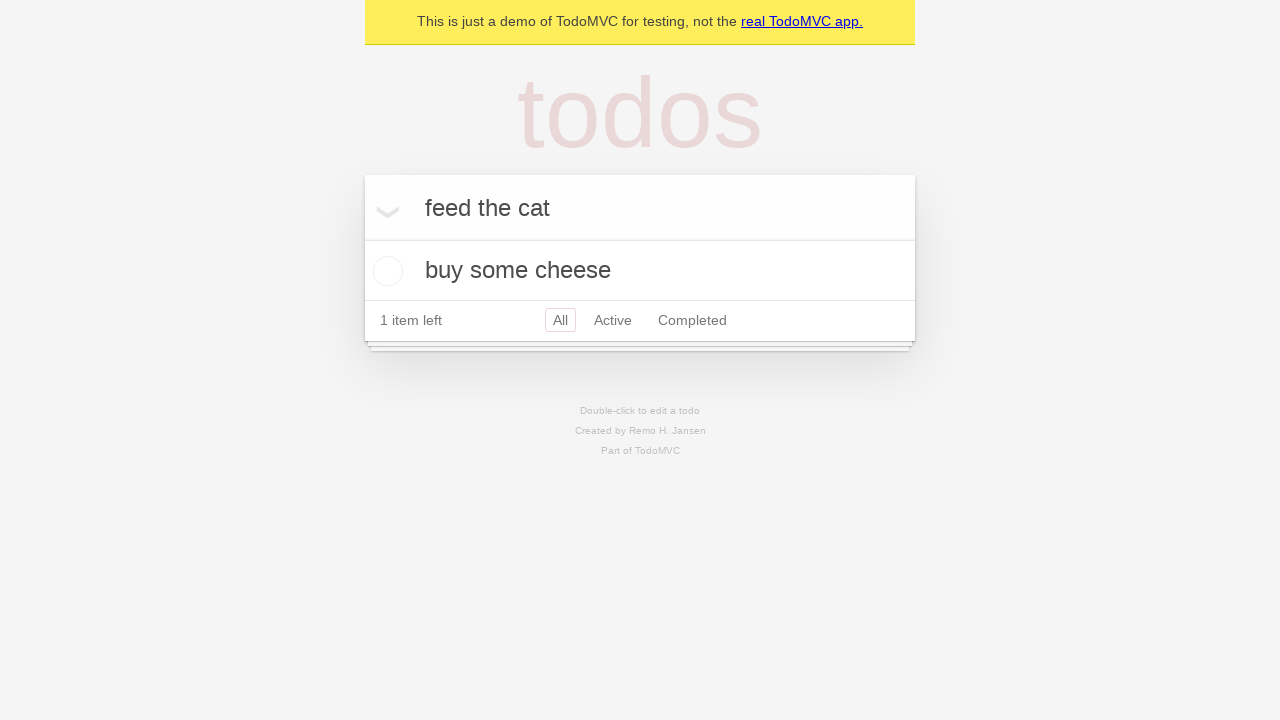

Pressed Enter to add second todo item on internal:attr=[placeholder="What needs to be done?"i]
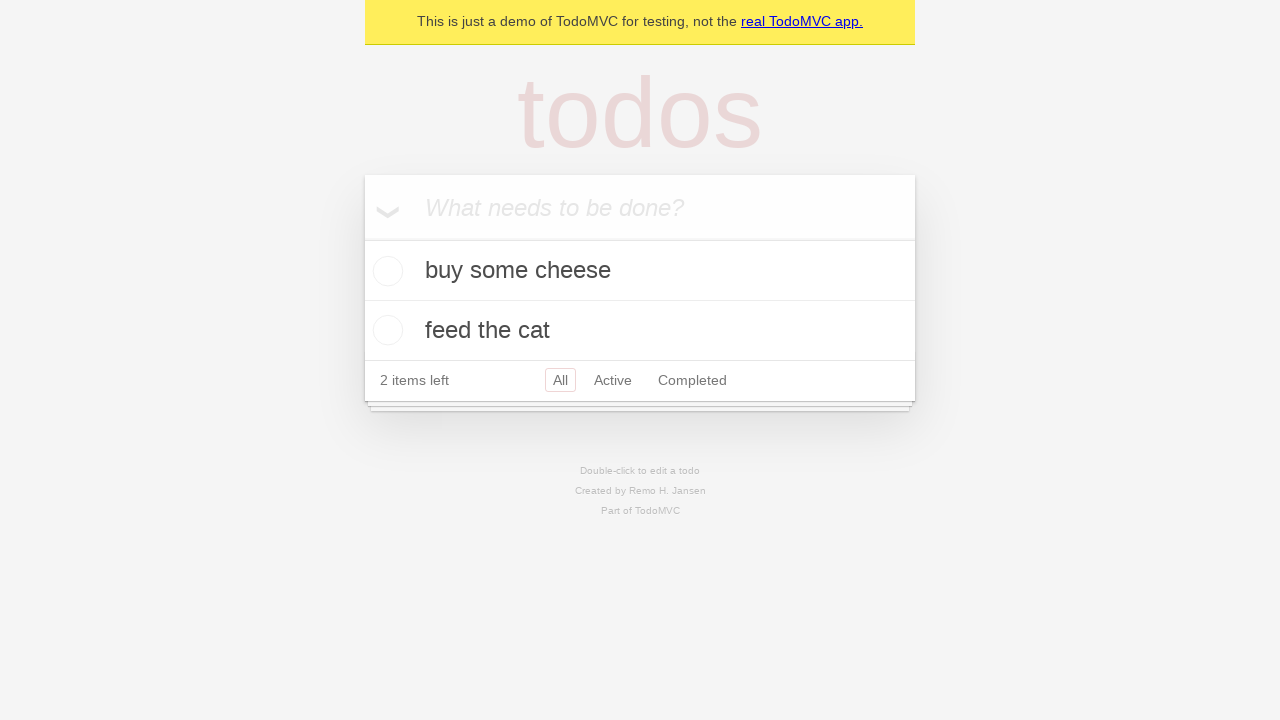

Confirmed both todo items are visible in the list
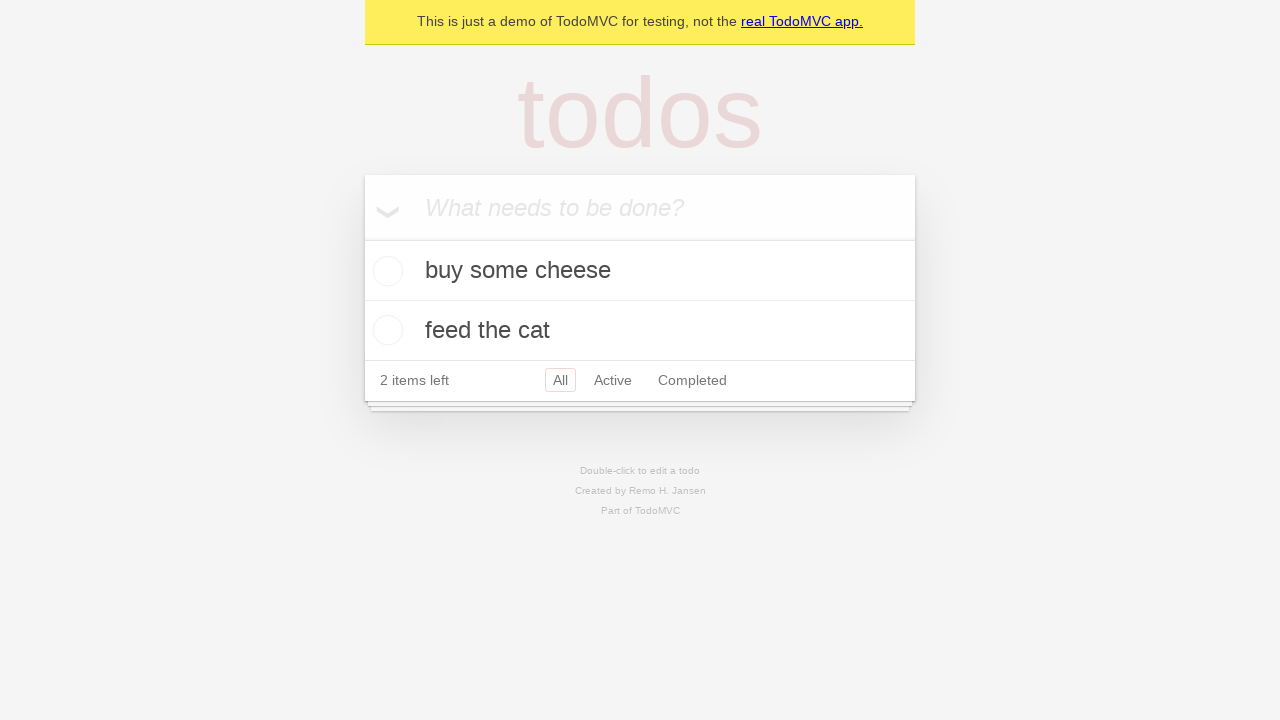

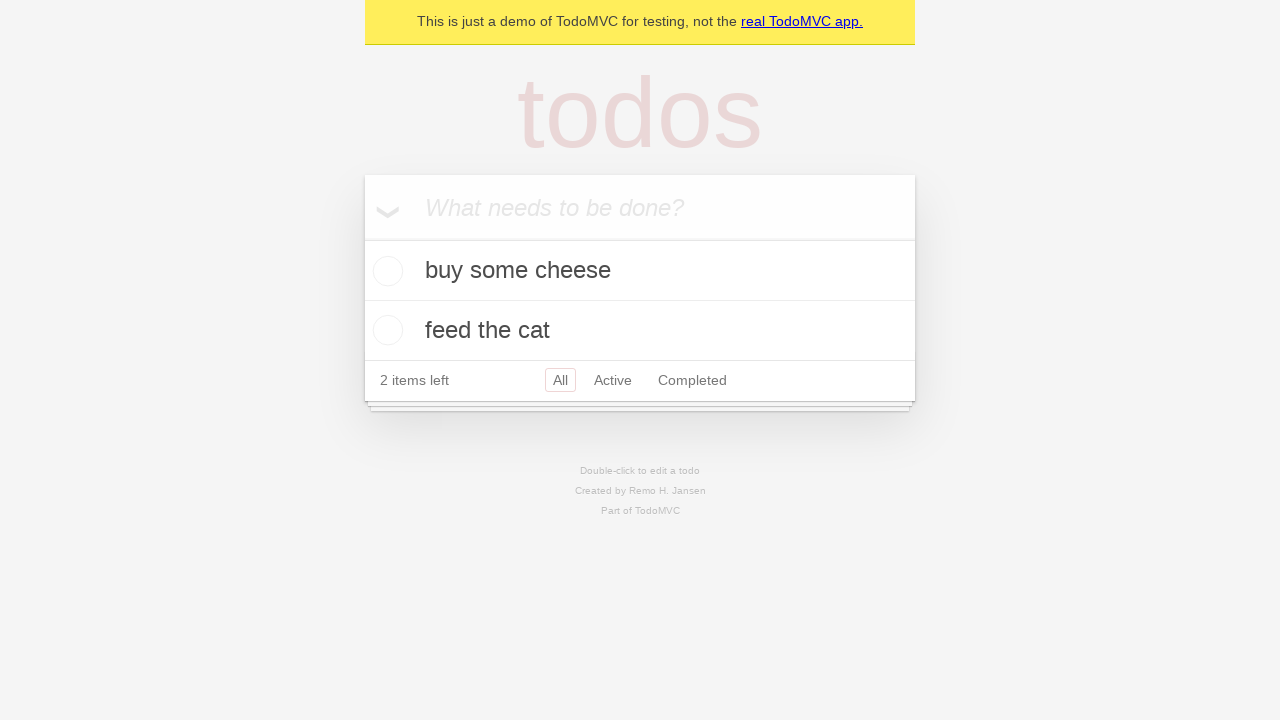